Tests clearing the complete state of all items by checking then unchecking the toggle-all checkbox

Starting URL: https://demo.playwright.dev/todomvc

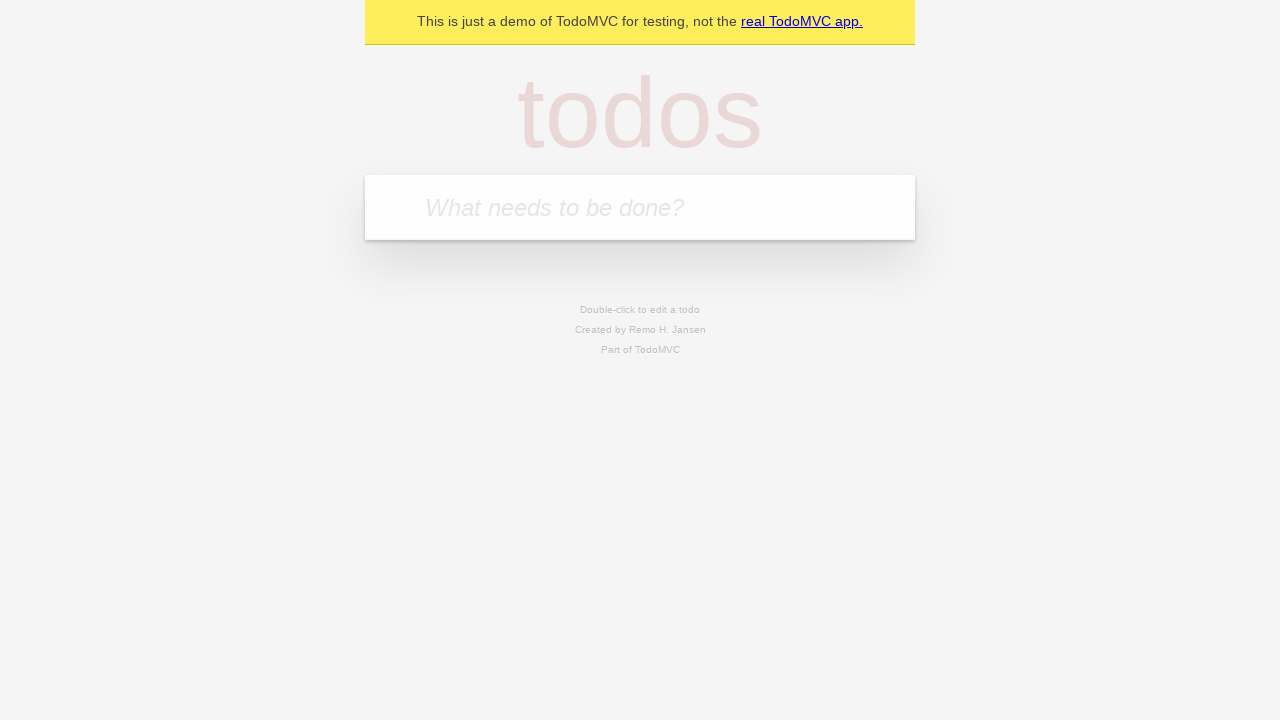

Filled todo input with 'buy some cheese' on internal:attr=[placeholder="What needs to be done?"i]
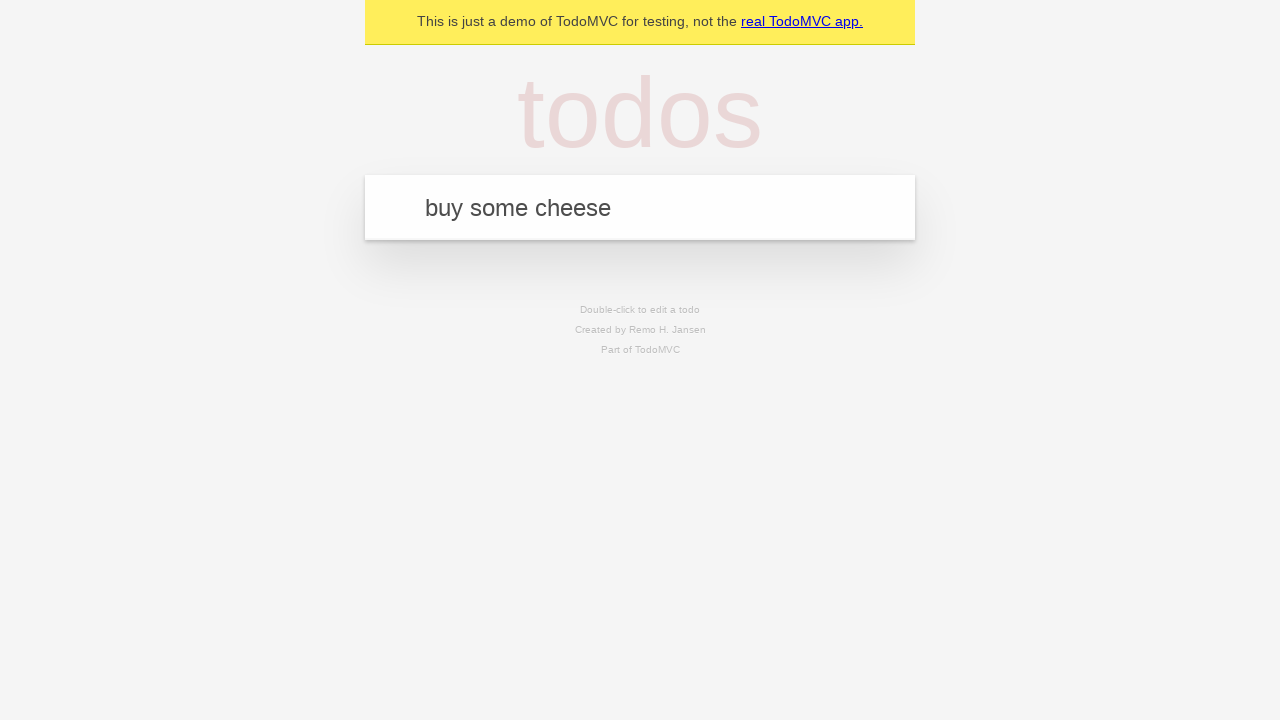

Pressed Enter to add first todo on internal:attr=[placeholder="What needs to be done?"i]
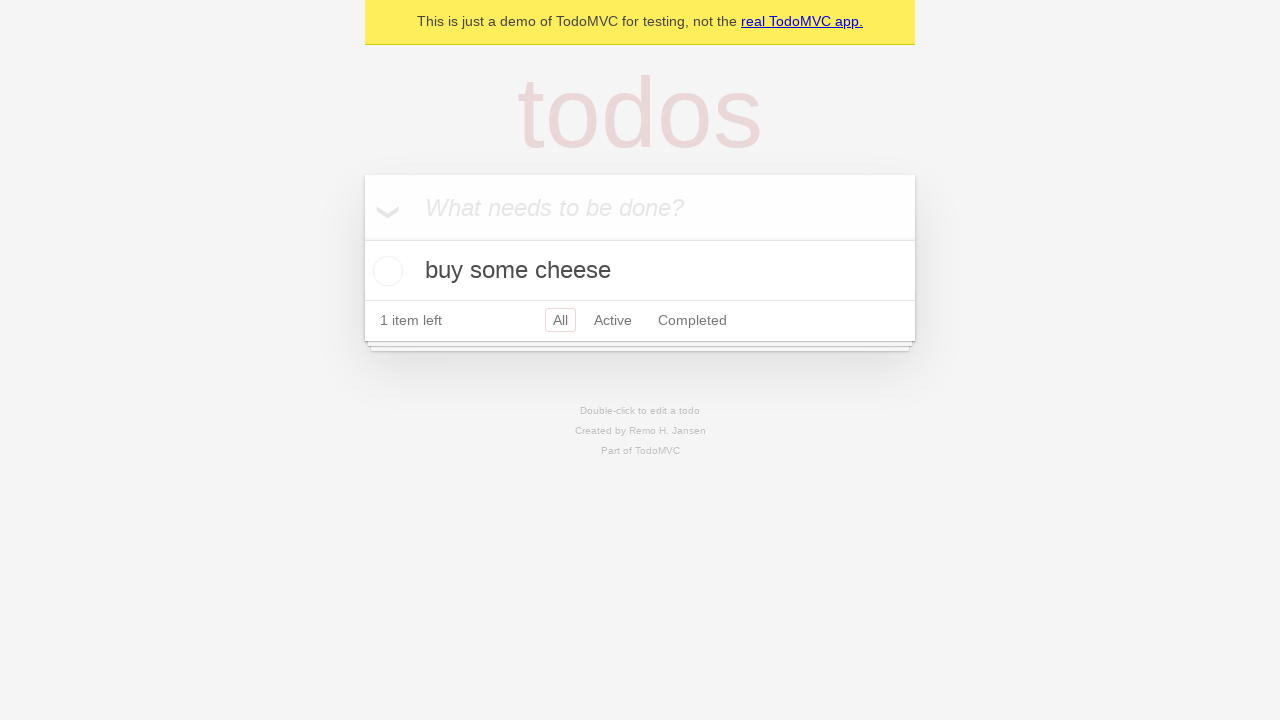

Filled todo input with 'feed the cat' on internal:attr=[placeholder="What needs to be done?"i]
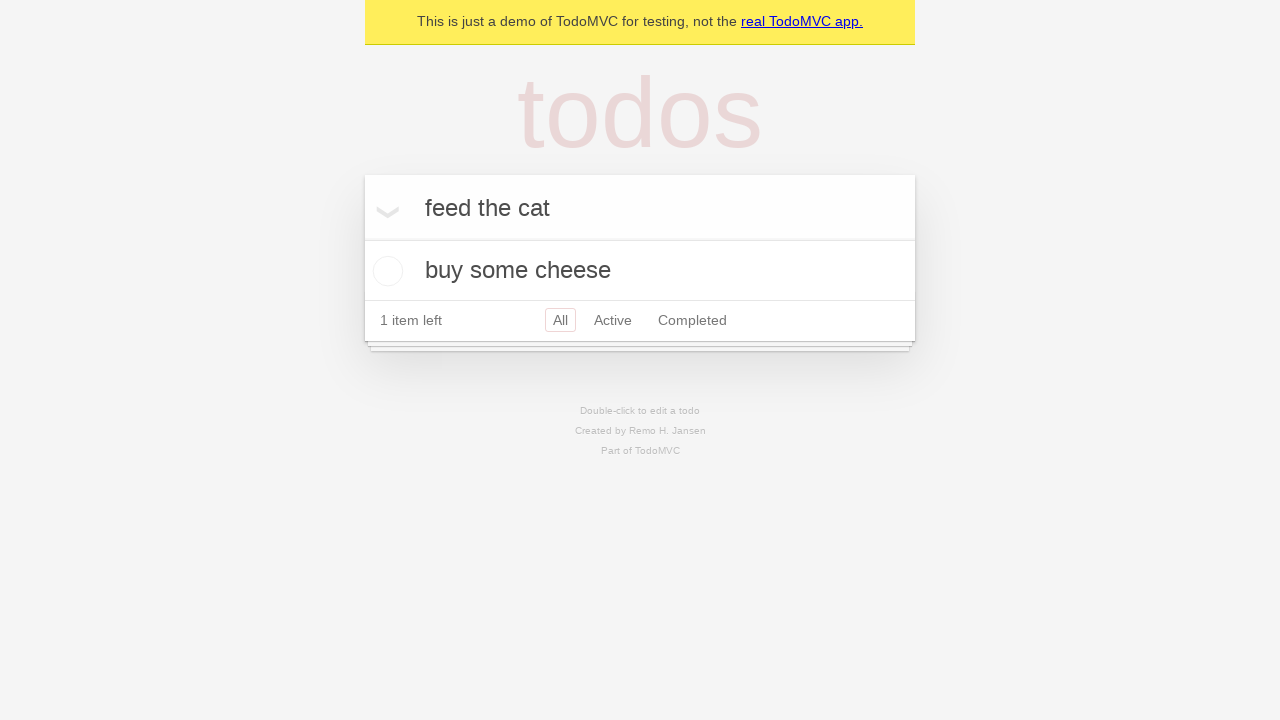

Pressed Enter to add second todo on internal:attr=[placeholder="What needs to be done?"i]
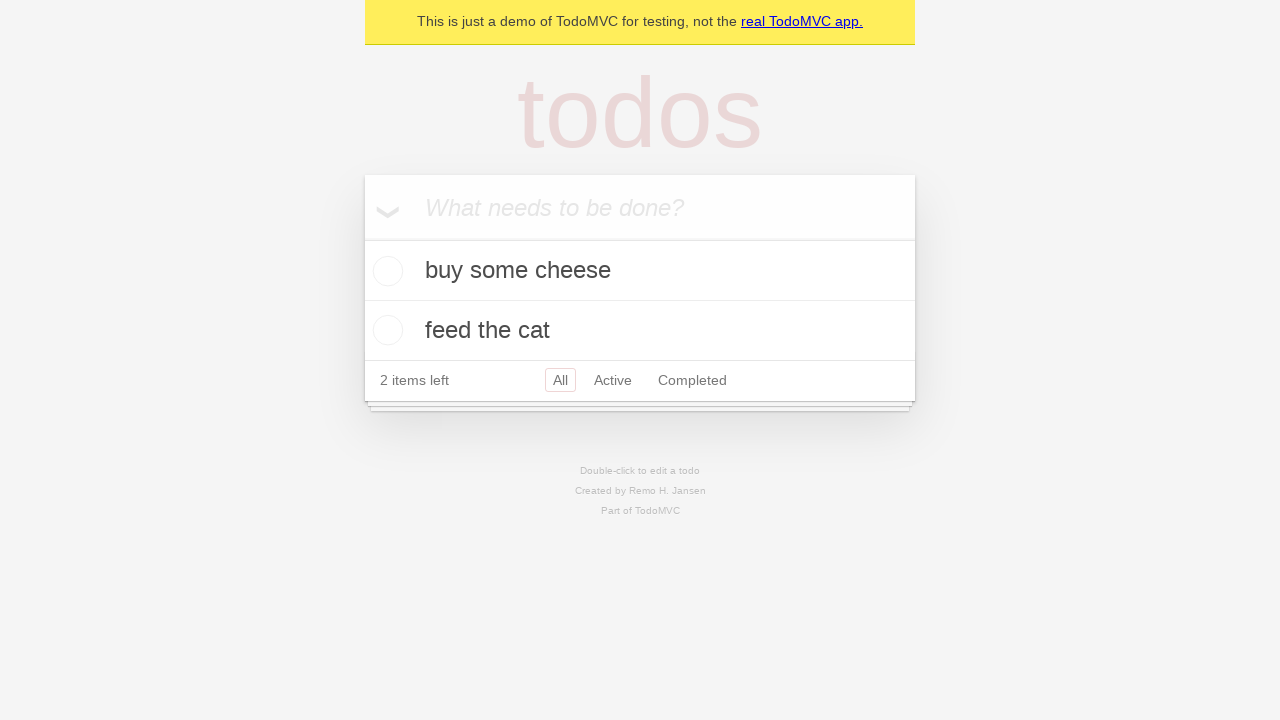

Filled todo input with 'book a doctors appointment' on internal:attr=[placeholder="What needs to be done?"i]
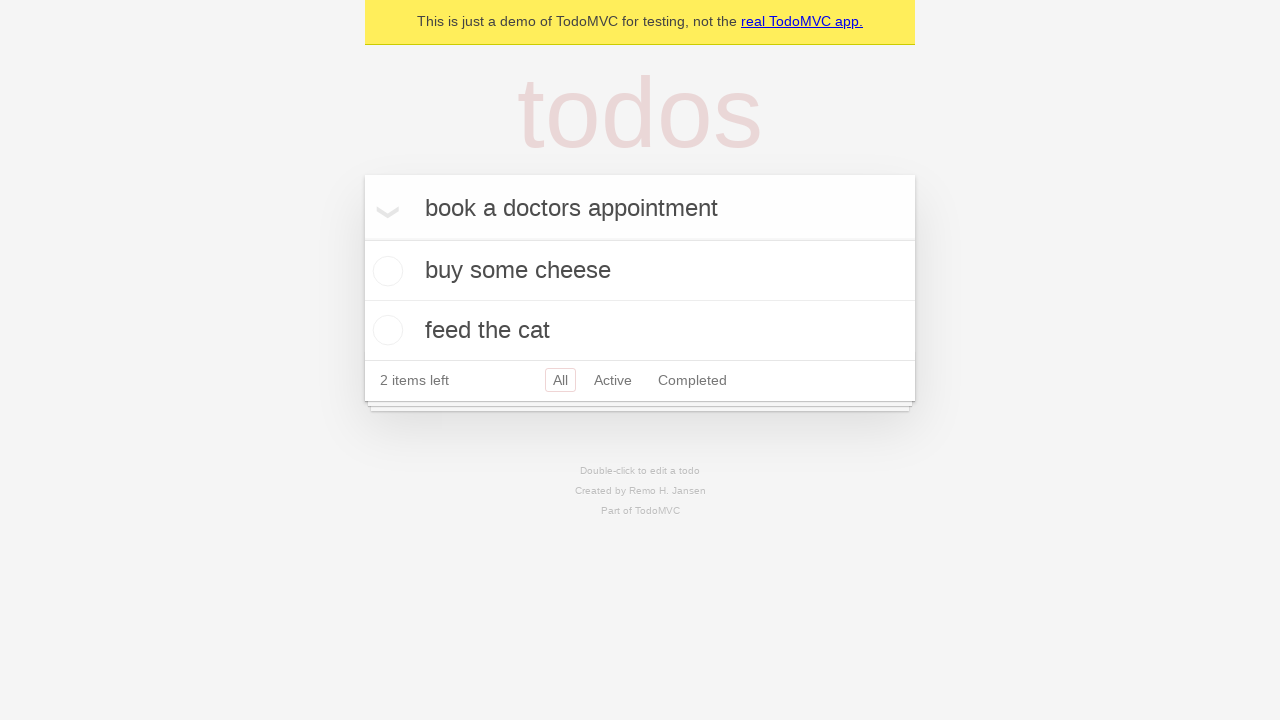

Pressed Enter to add third todo on internal:attr=[placeholder="What needs to be done?"i]
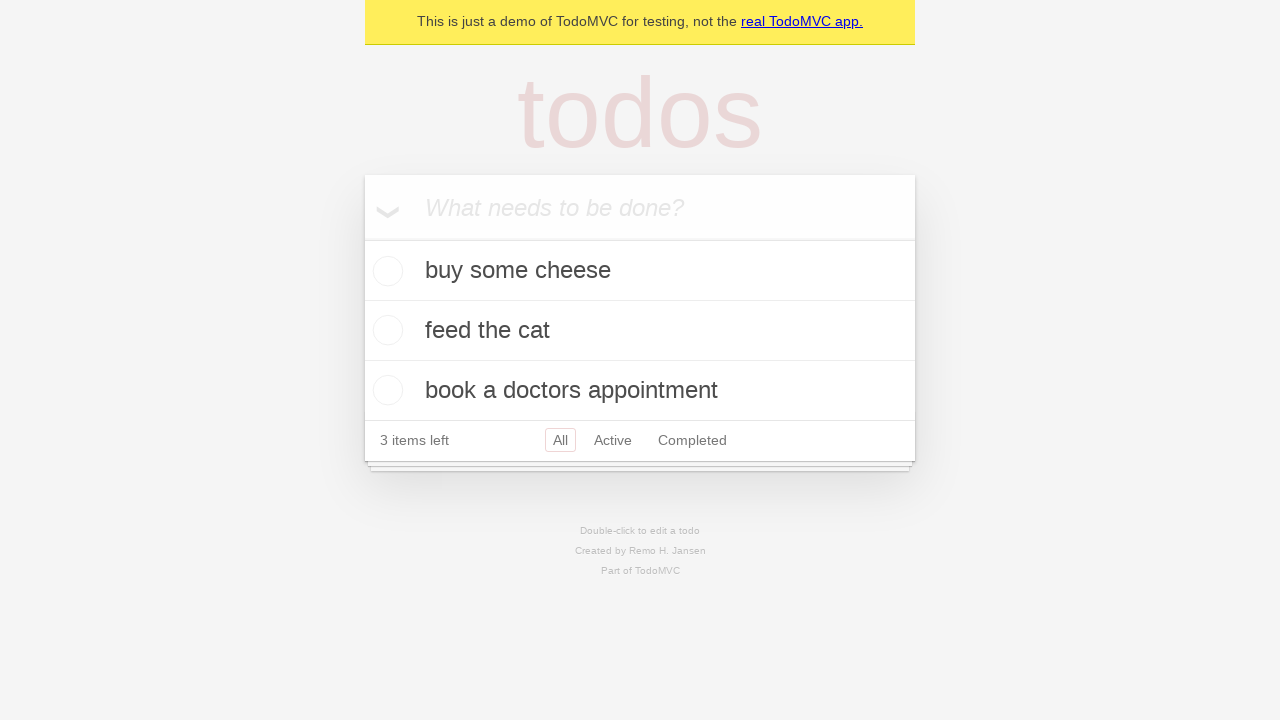

Checked toggle-all checkbox to mark all items as complete at (362, 238) on internal:label="Mark all as complete"i
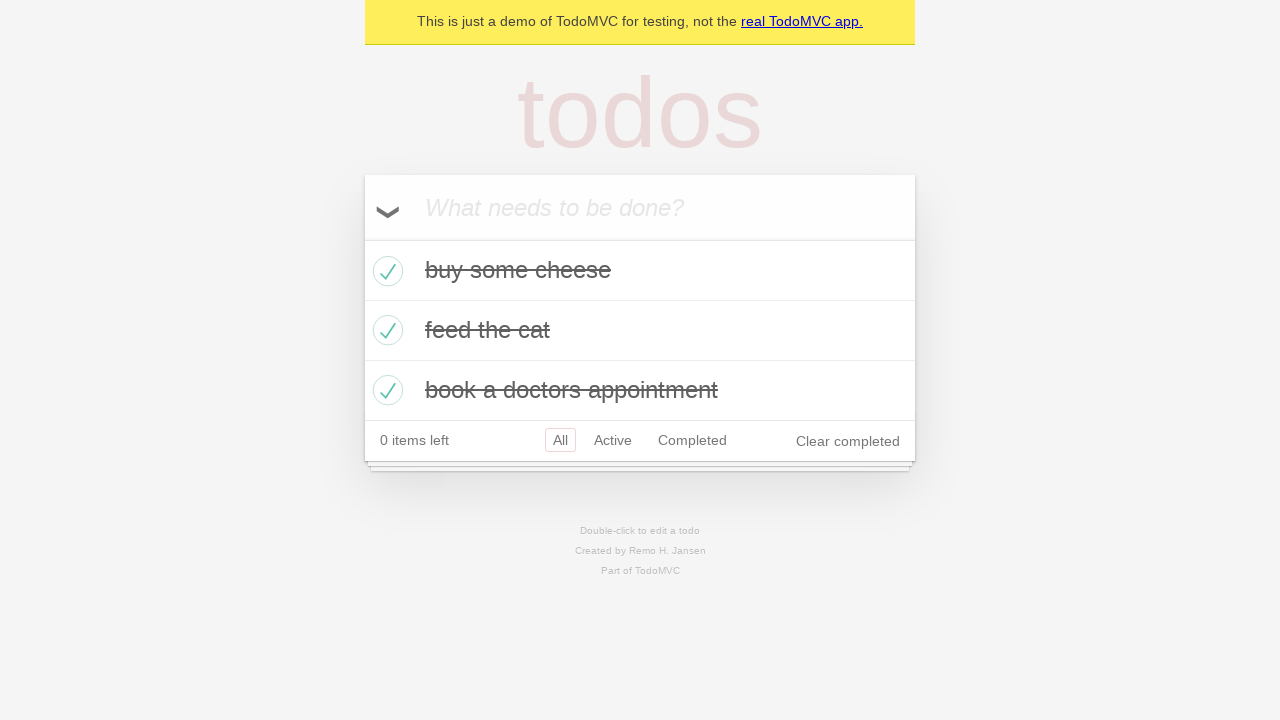

Unchecked toggle-all checkbox to clear complete state of all items at (362, 238) on internal:label="Mark all as complete"i
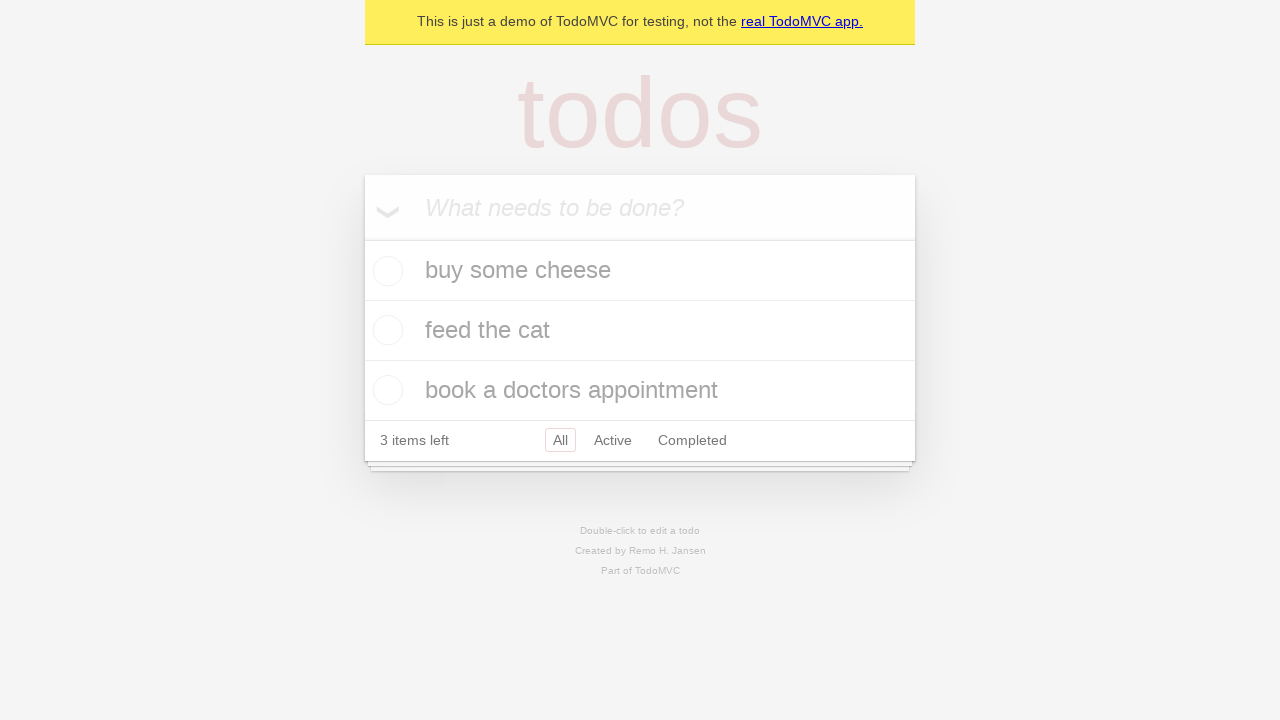

Waited for todo items to be visible
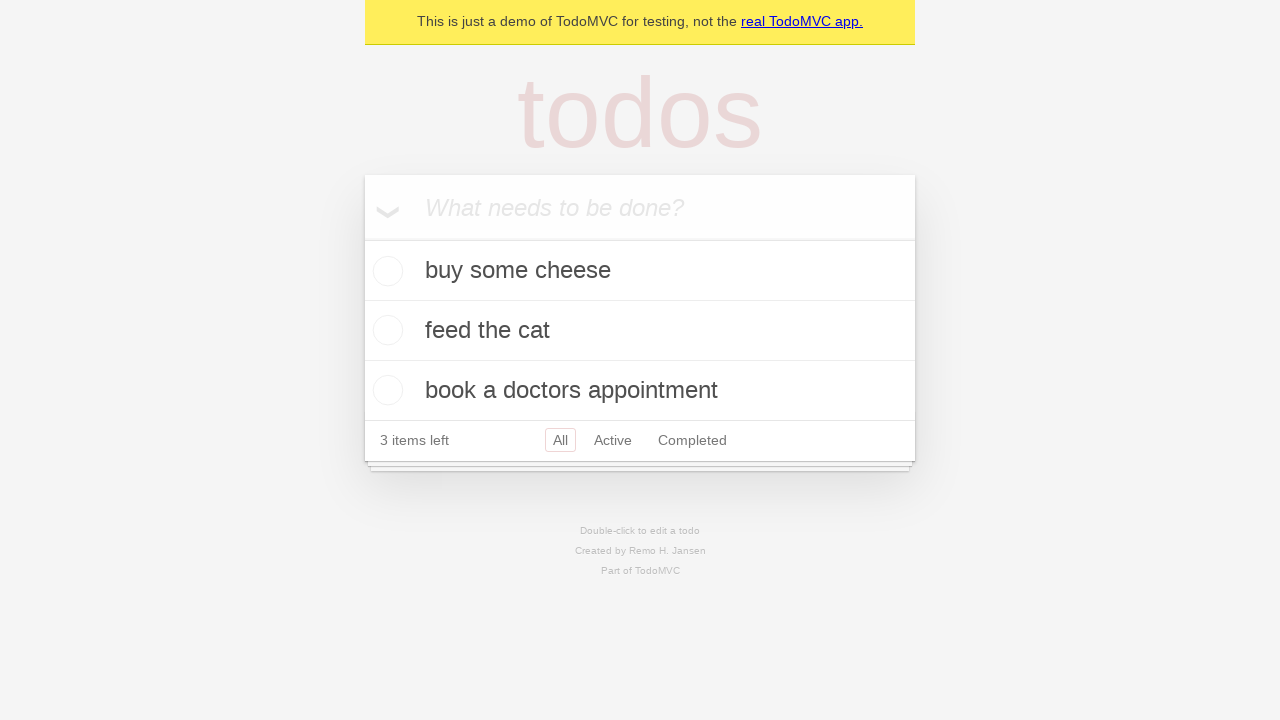

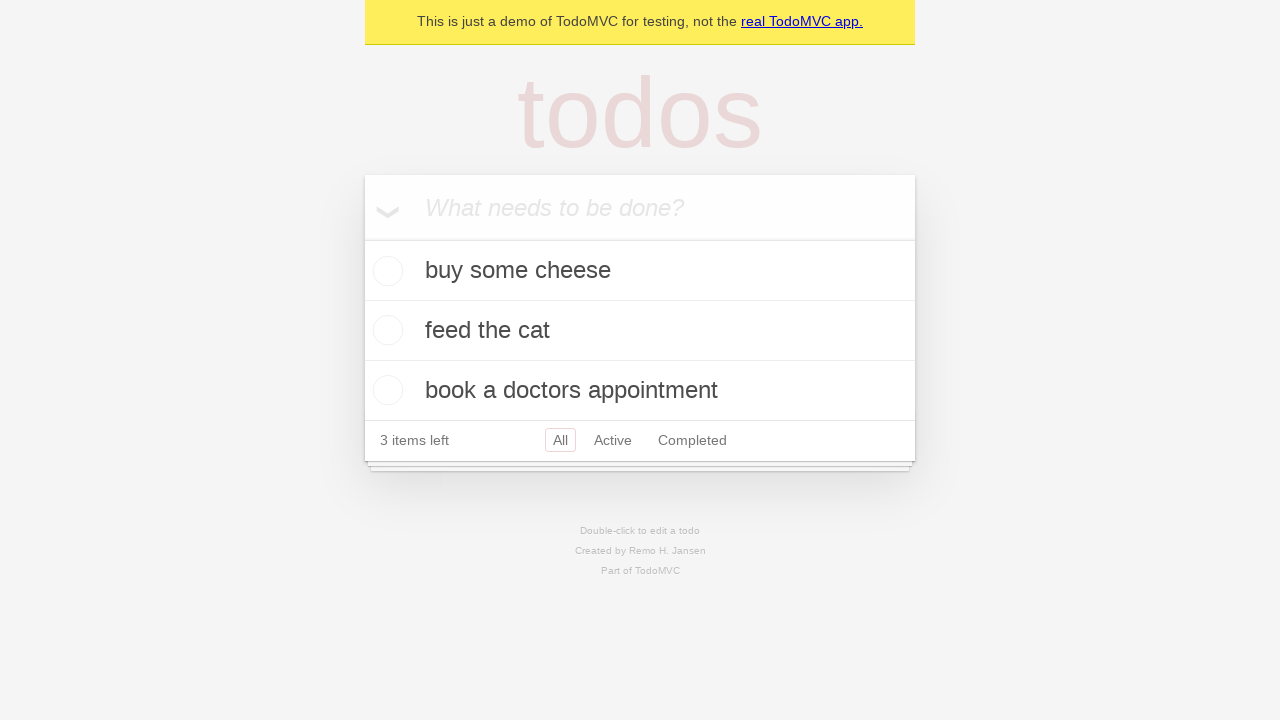